Waits for a price to drop to $100, clicks the Book button, then solves a mathematical problem and submits the answer

Starting URL: http://suninjuly.github.io/explicit_wait2.html

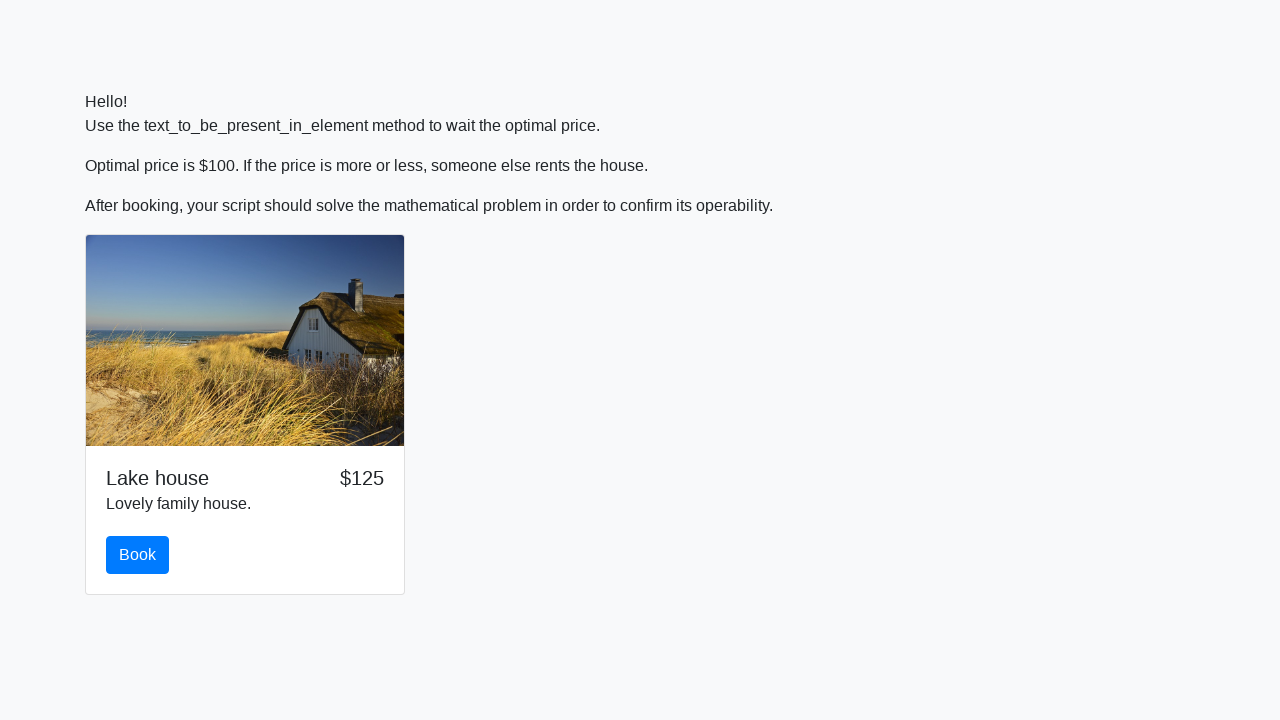

Price dropped to $100
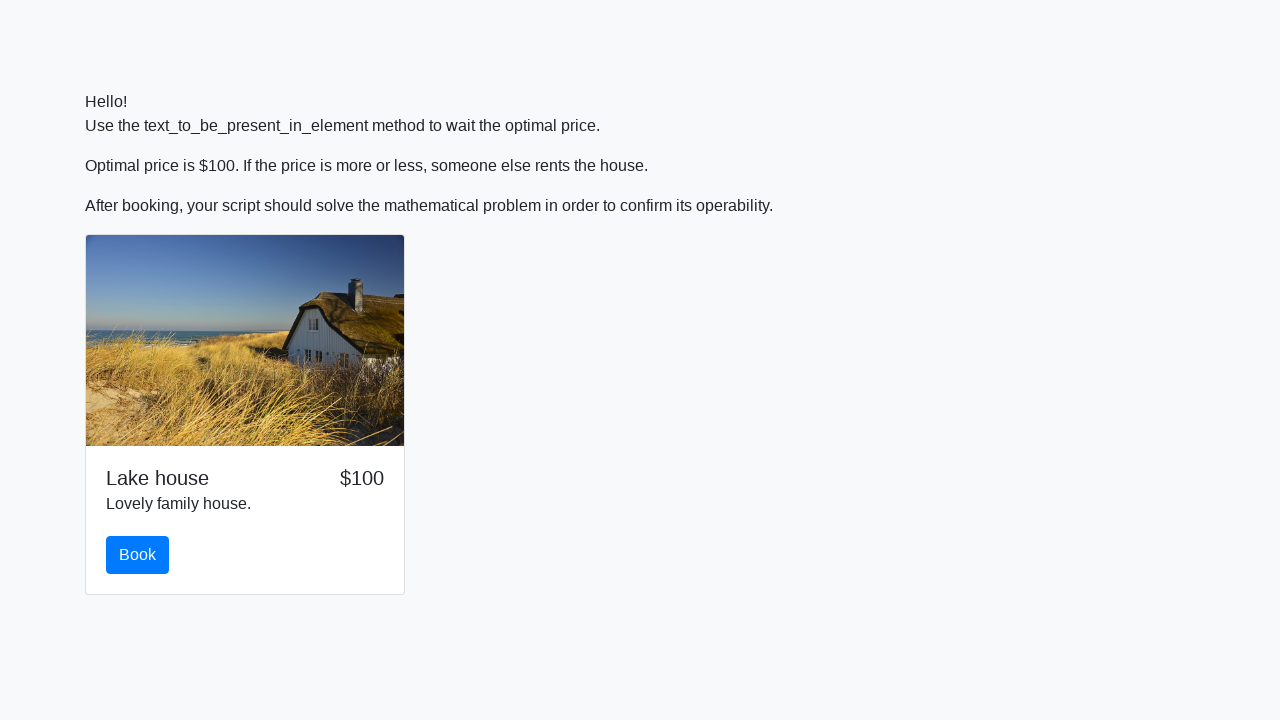

Clicked the Book button at (138, 555) on #book
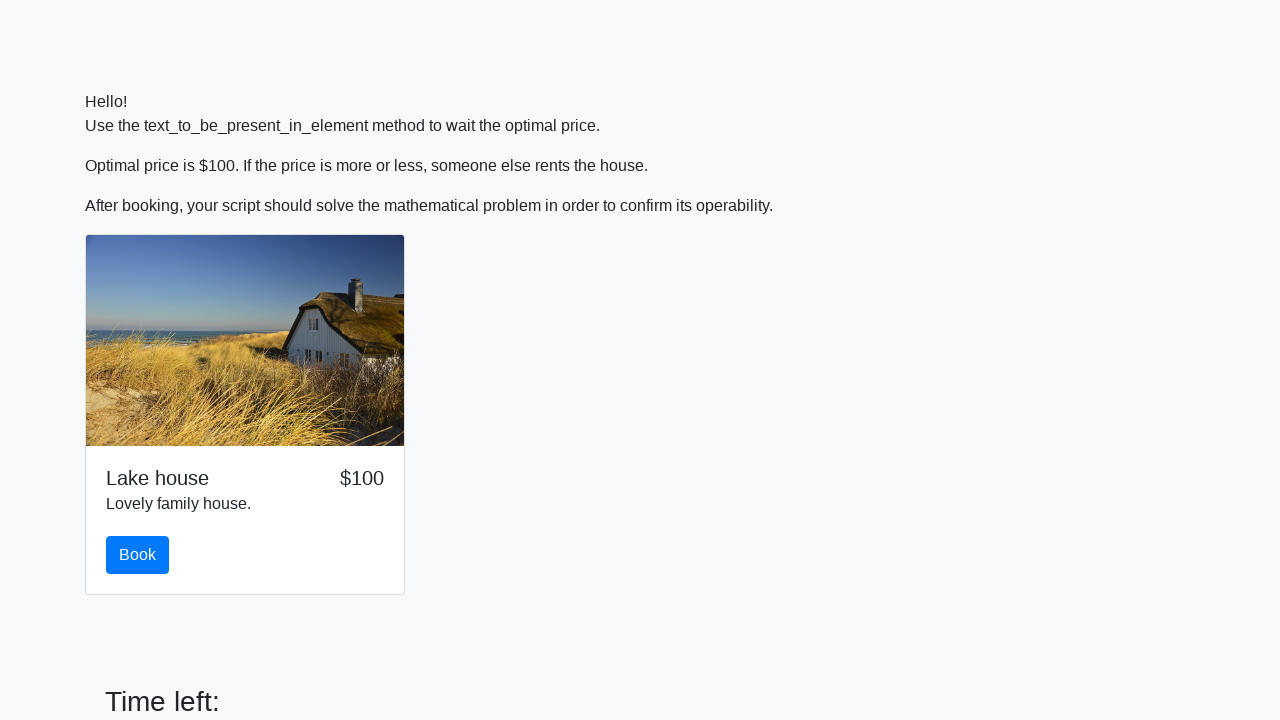

Retrieved input value for calculation: 243
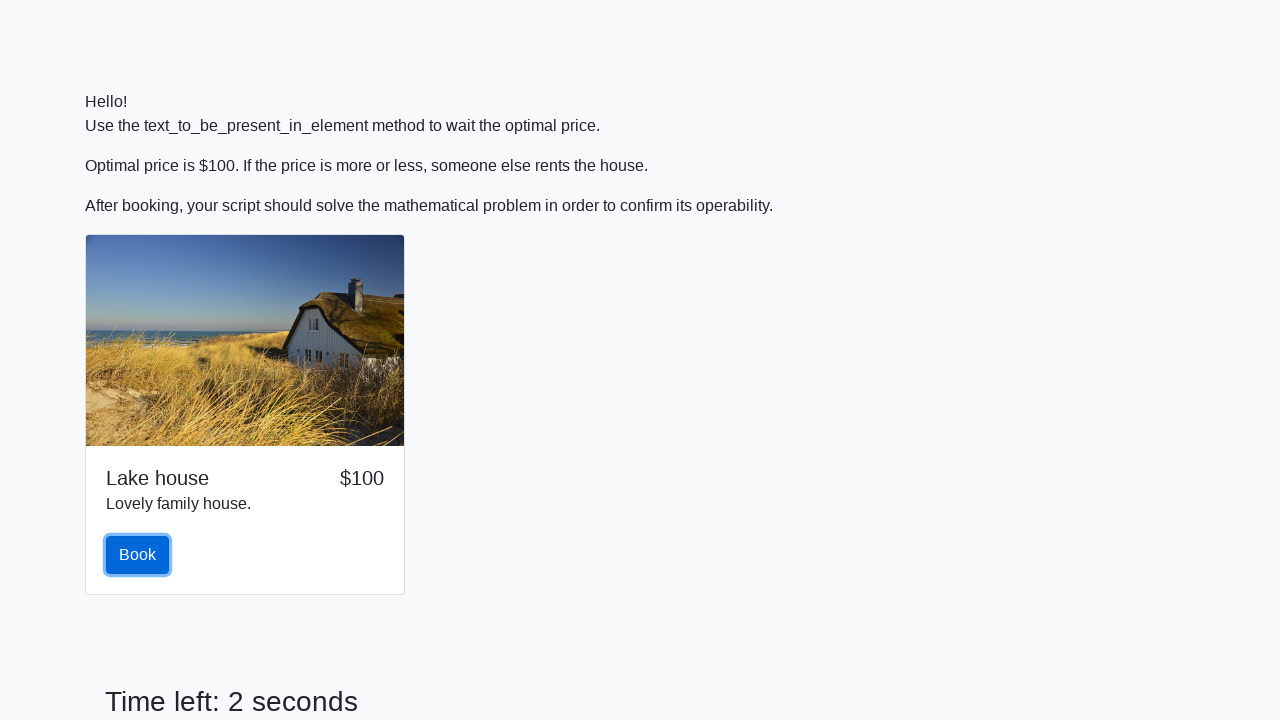

Calculated mathematical answer: 2.3683833378097745
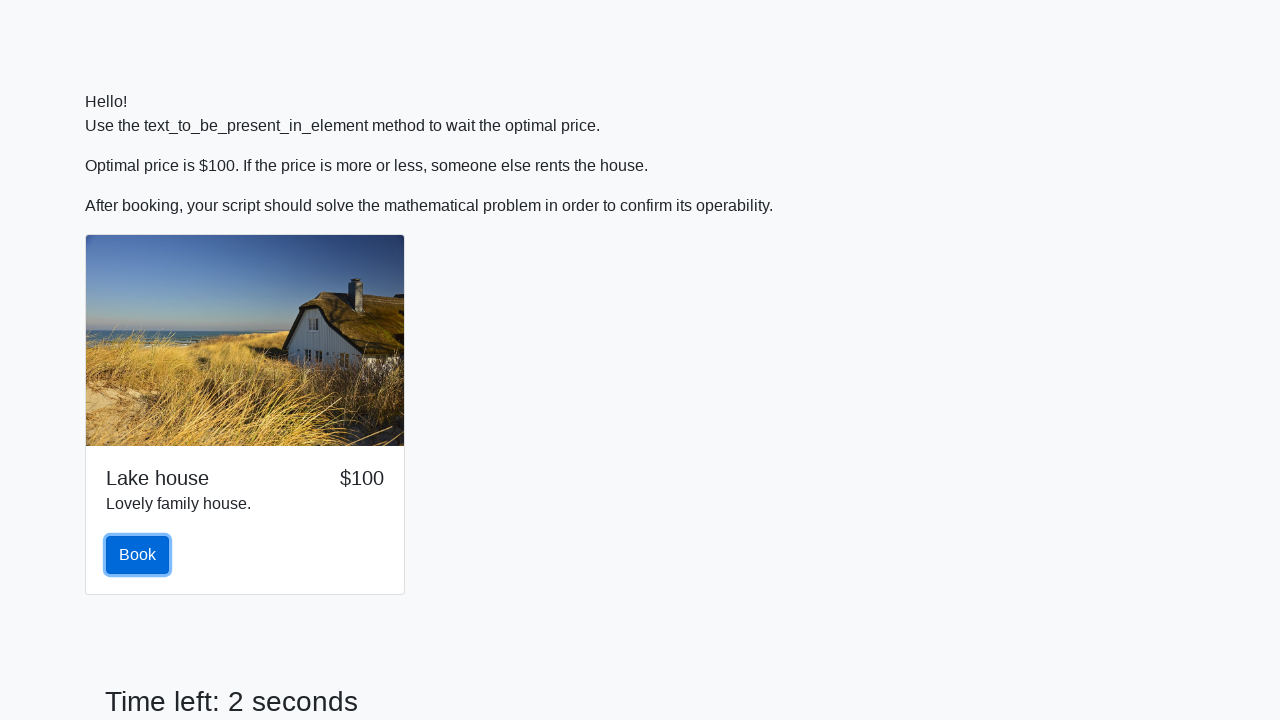

Filled answer field with calculated value on #answer
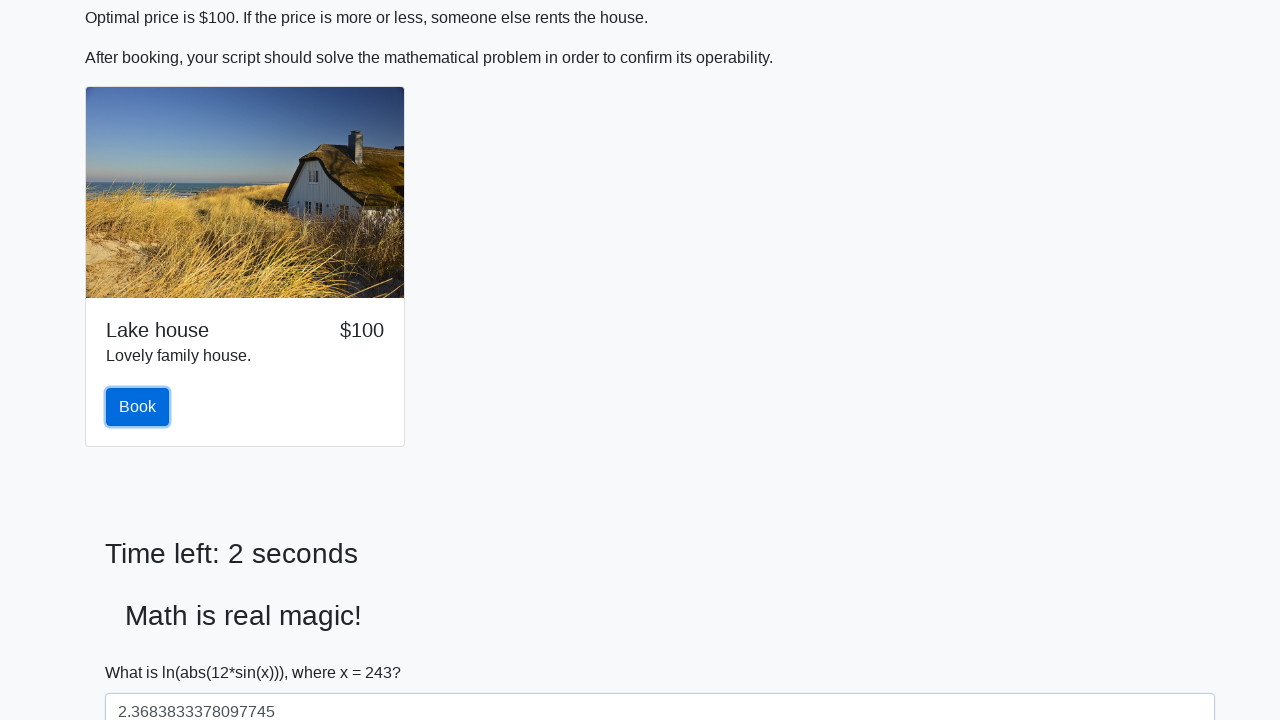

Clicked the Solve button to submit answer at (143, 651) on #solve
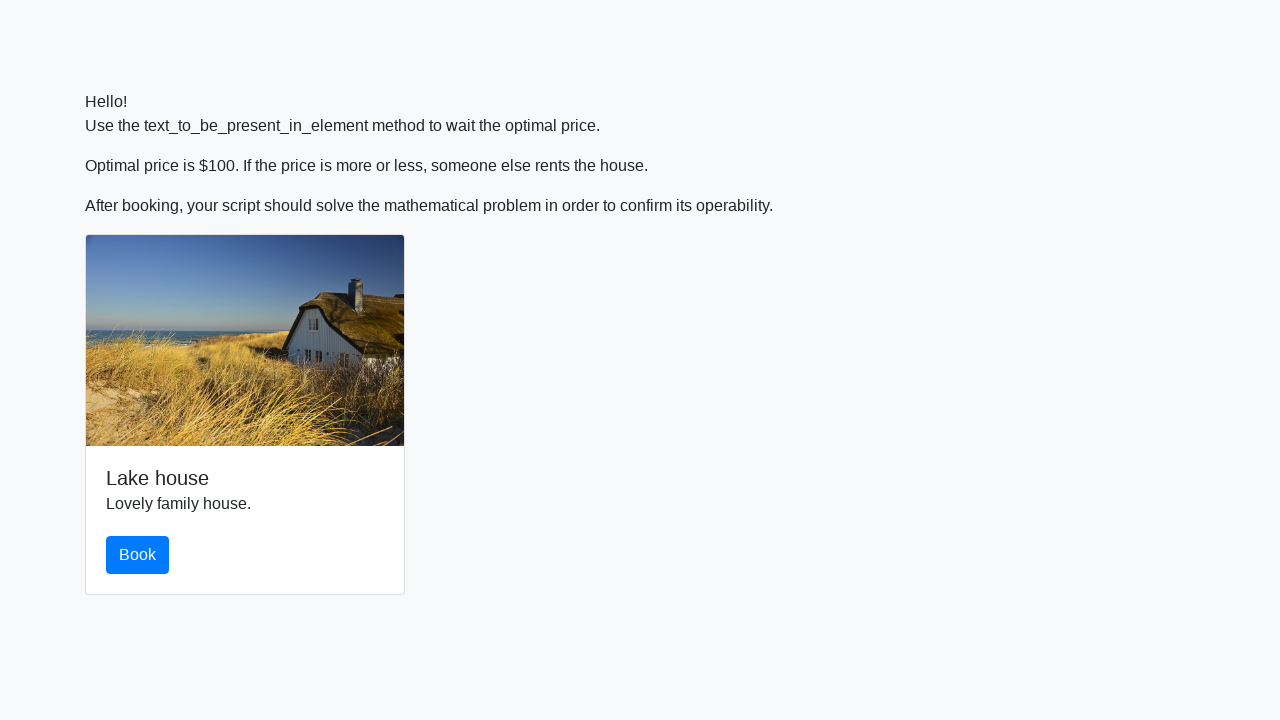

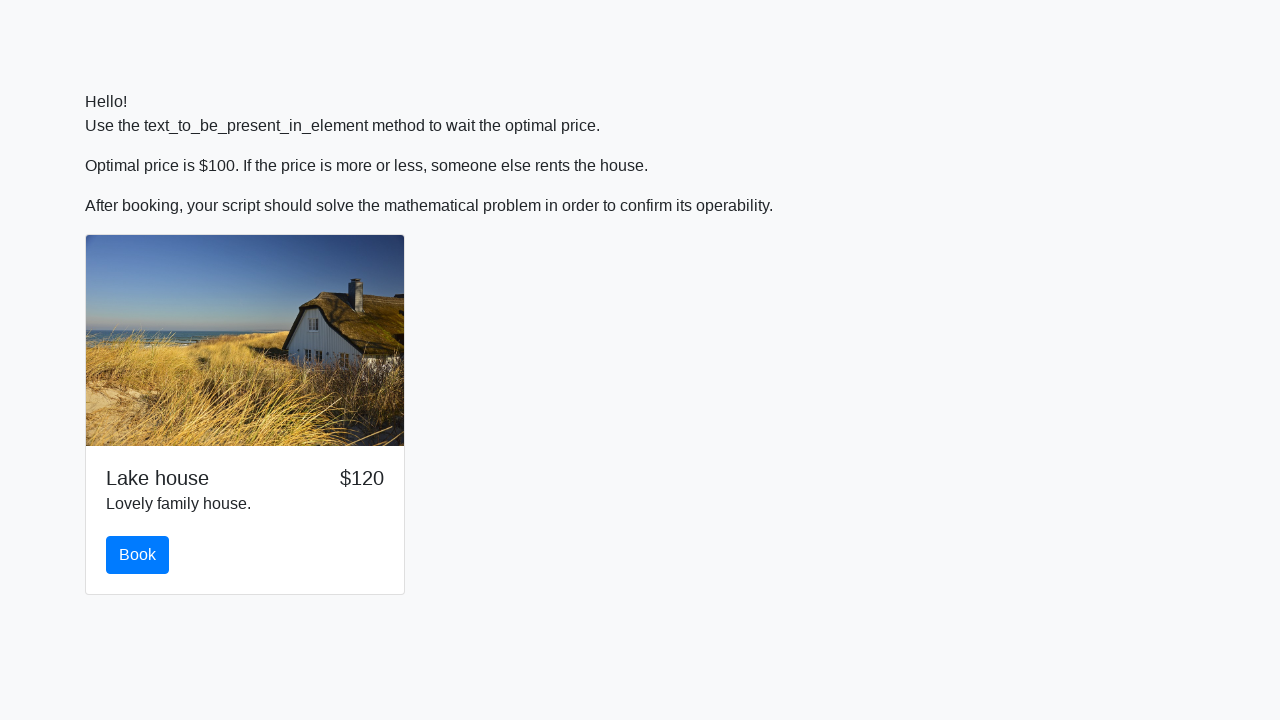